Navigates to testotomasyonu homepage and verifies the page loaded correctly by checking the URL

Starting URL: https://www.testotomasyonu.com

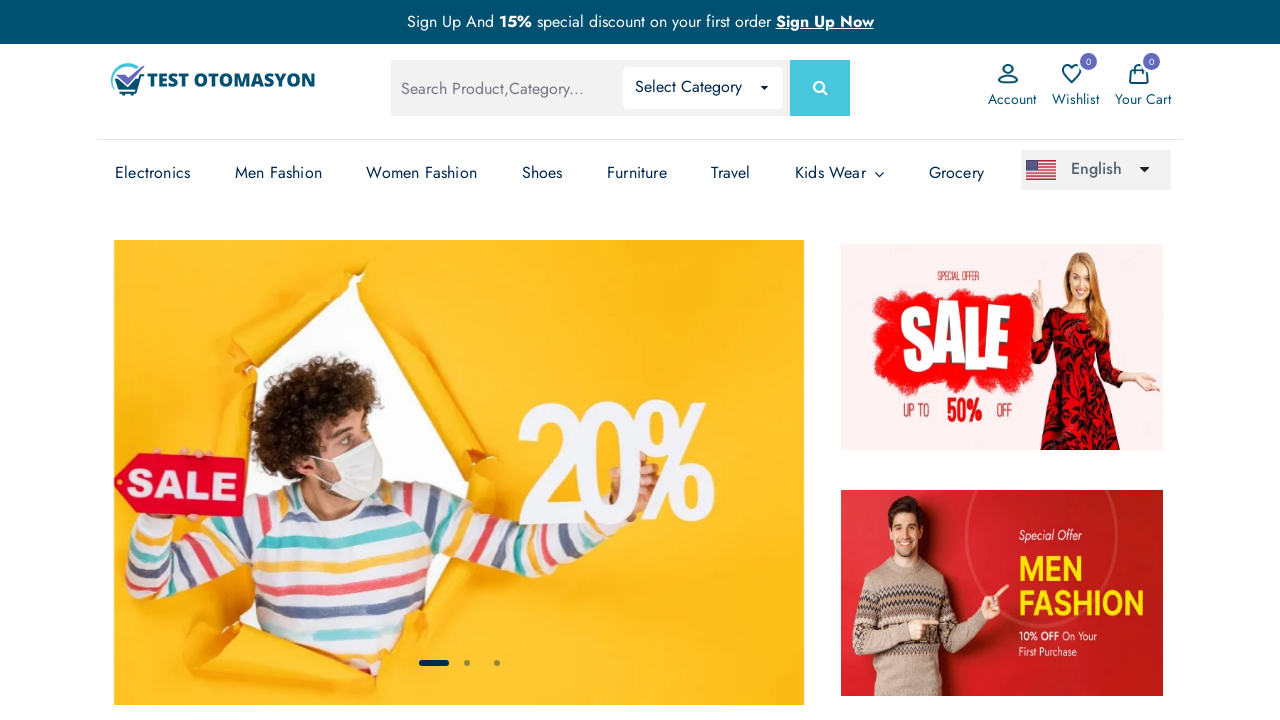

Verified that page URL contains 'testotomasyonu.com'
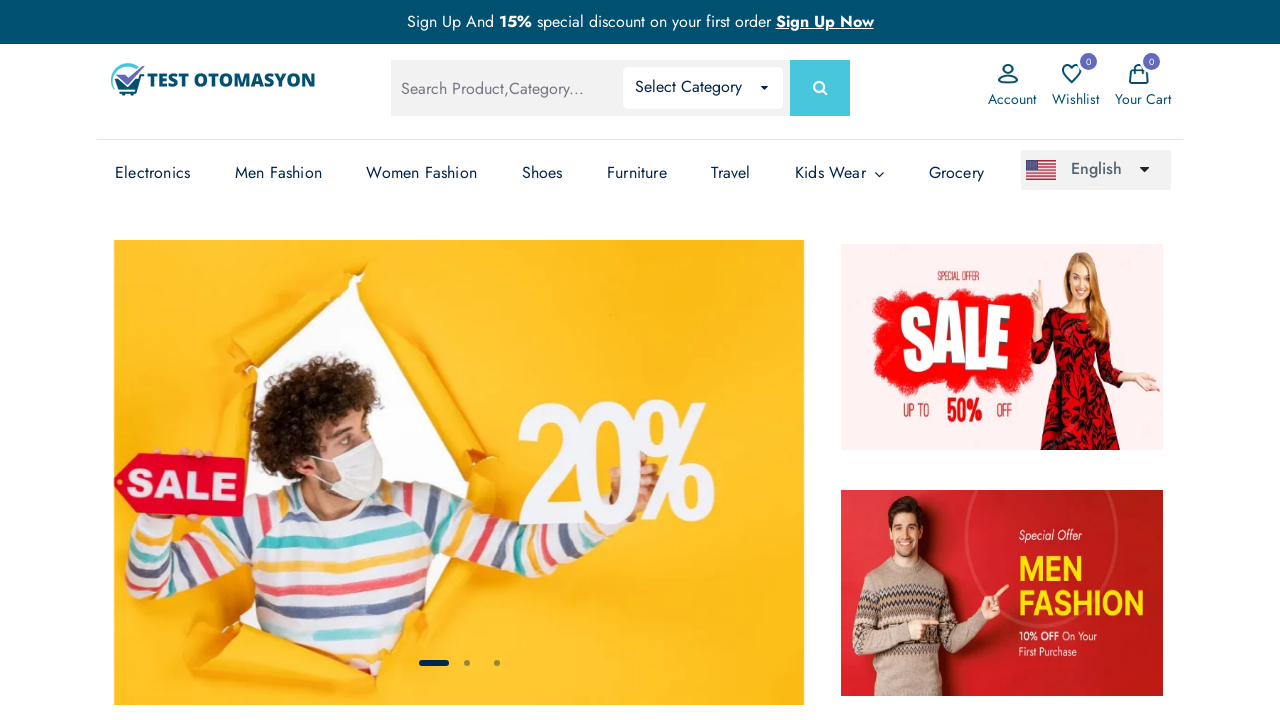

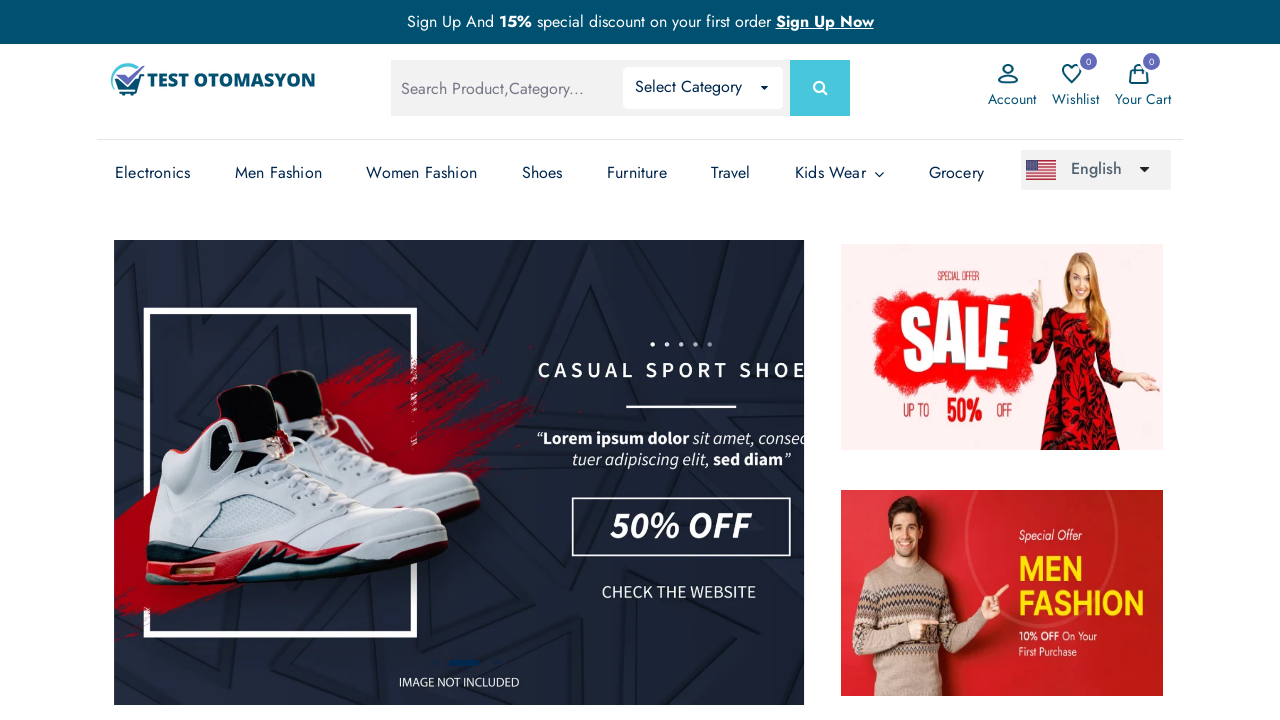